Tests registration form phone number validation with various invalid phone formats including too short, too long, and invalid prefix

Starting URL: https://alada.vn/tai-khoan/dang-ky.html

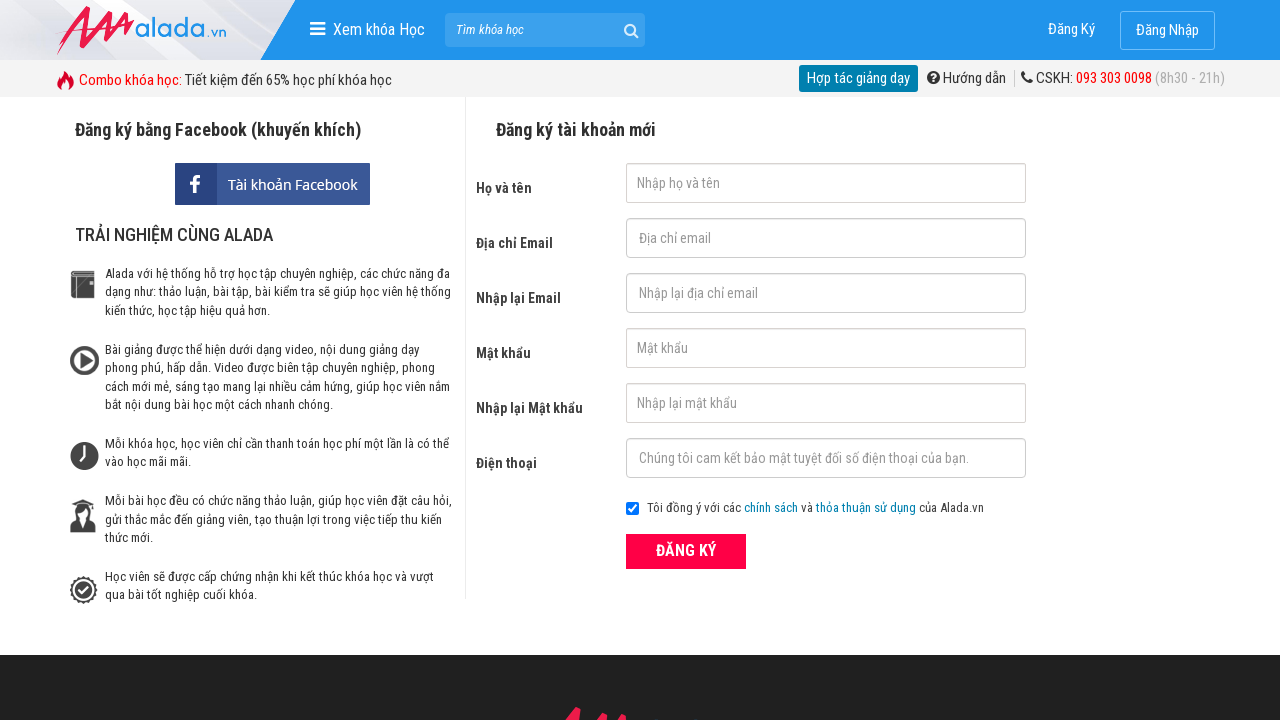

Filled first name field with 'hanhhong' on #txtFirstname
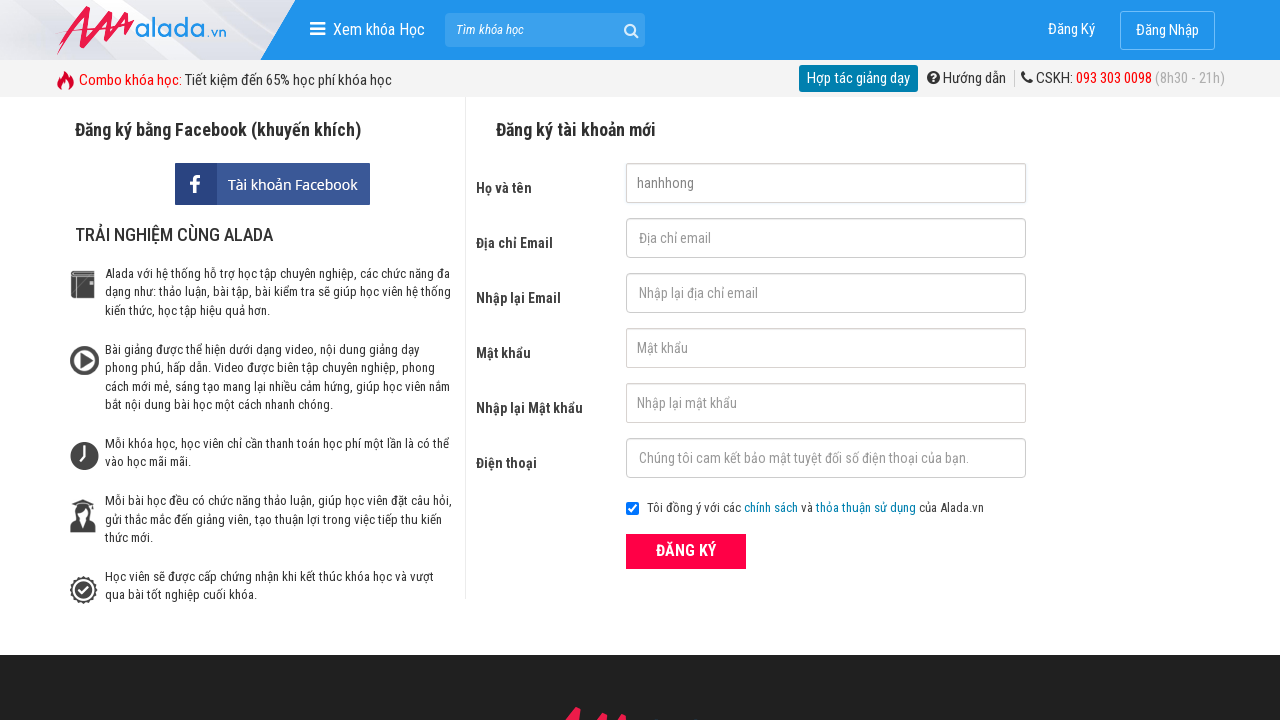

Filled email field with 'hanh.nguyenthihong88@gmail.com' on #txtEmail
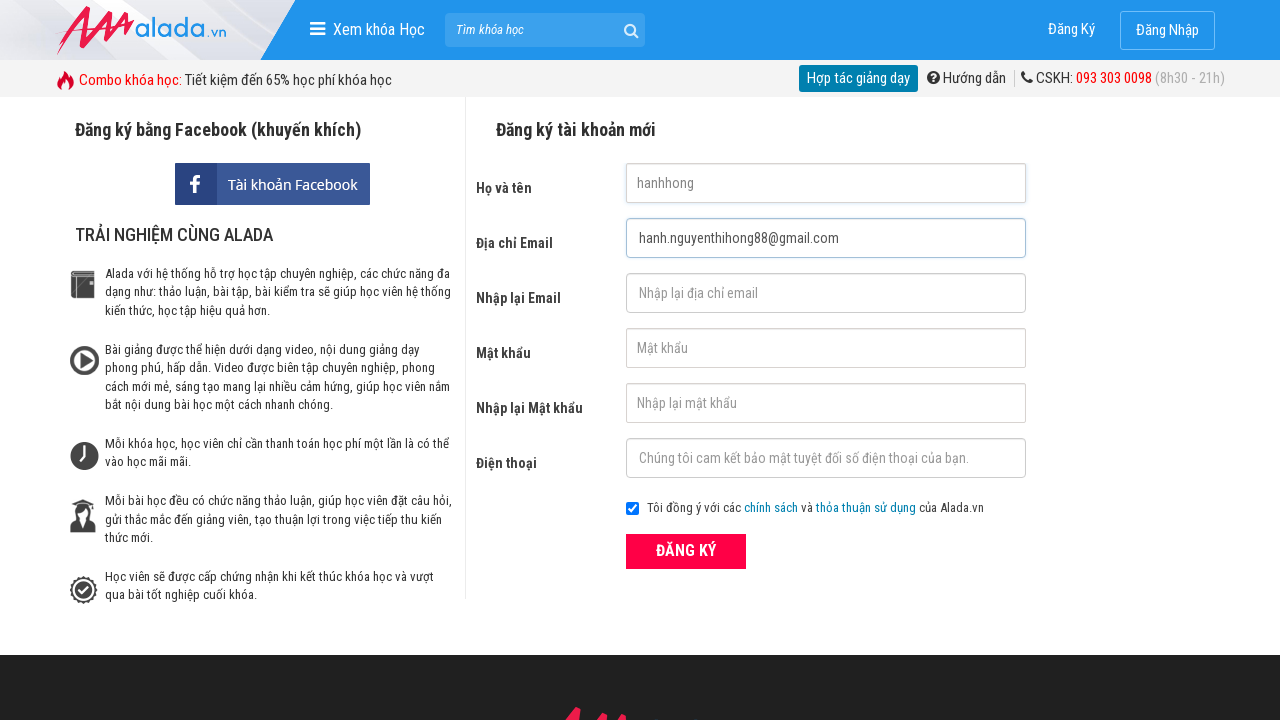

Filled confirm email field with 'hanh.nguyenthihong88@gmail.com' on #txtCEmail
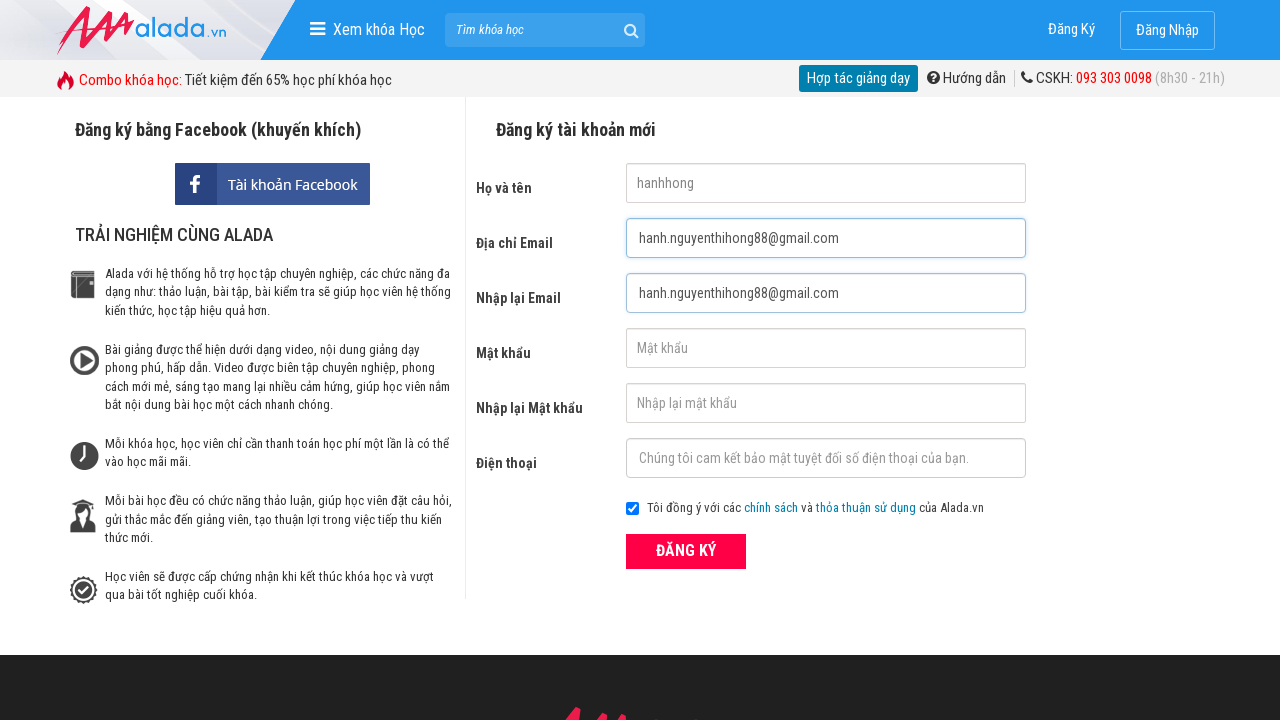

Filled password field with '1234567891' on #txtPassword
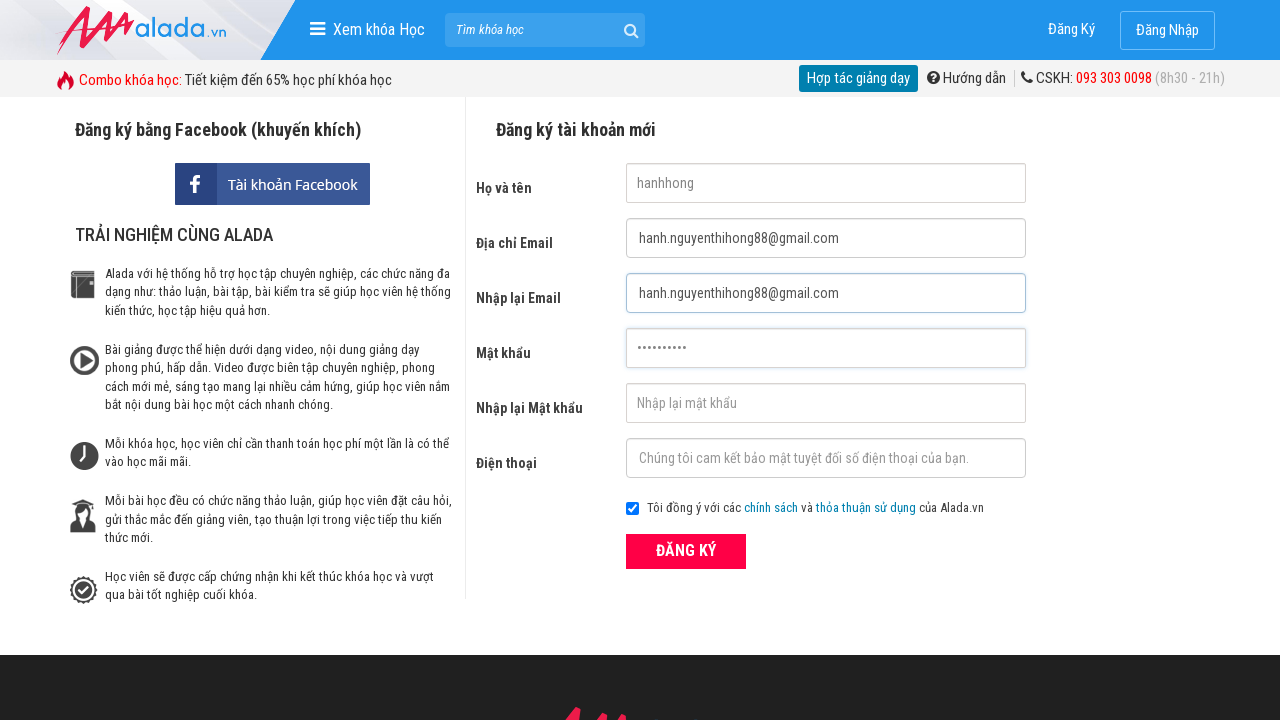

Filled confirm password field with '1234567891' on #txtCPassword
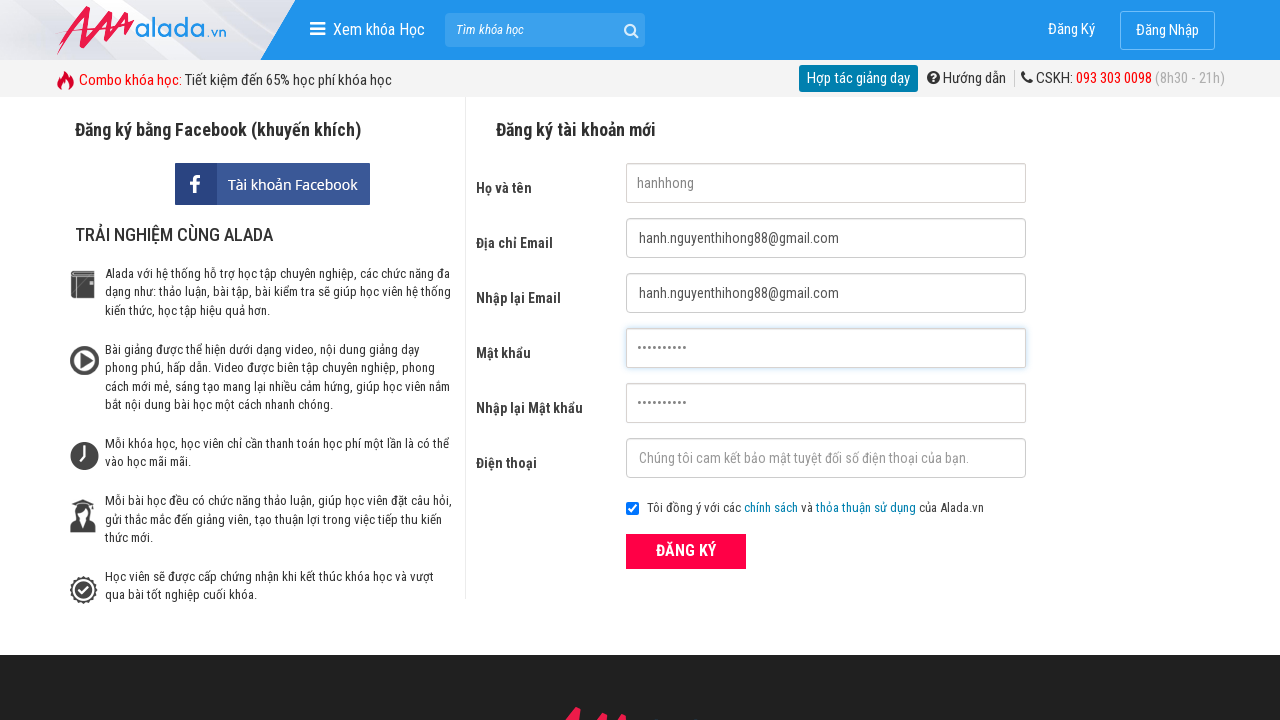

Filled phone field with '09875' (too short) on #txtPhone
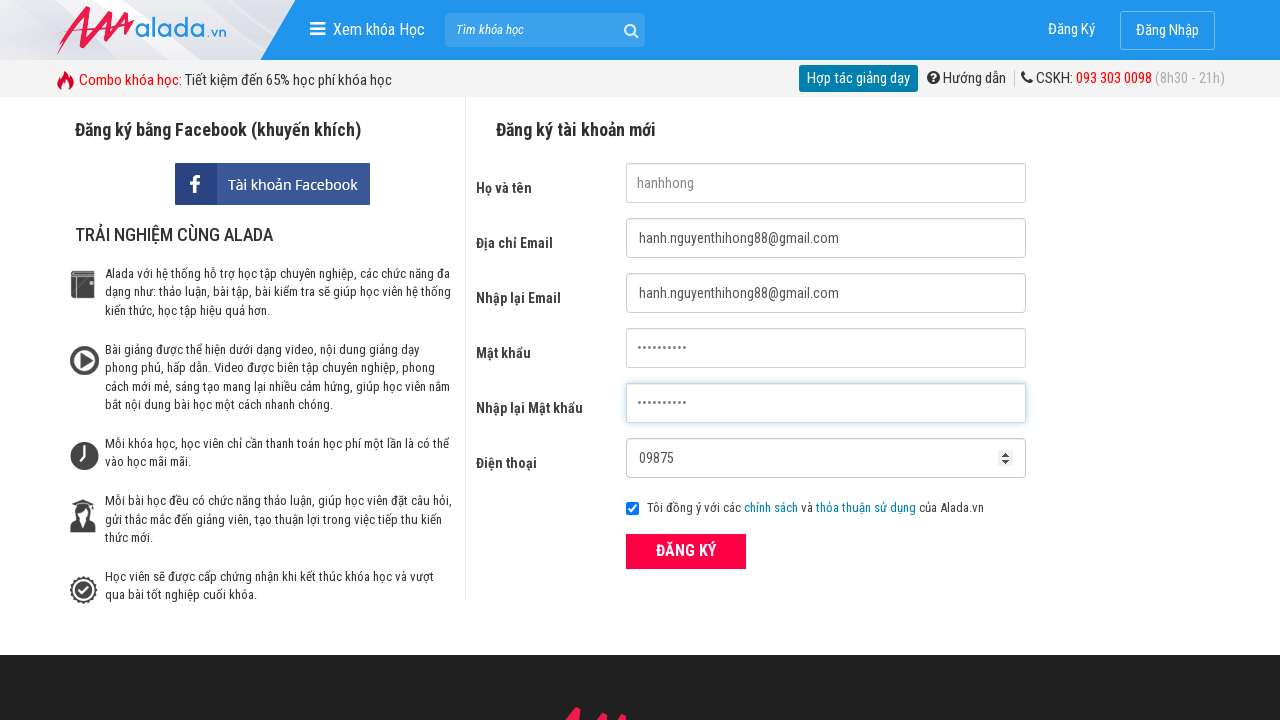

Clicked register button to test short phone number validation at (686, 551) on xpath=//form[@id='frmLogin']//button[text()='ĐĂNG KÝ']
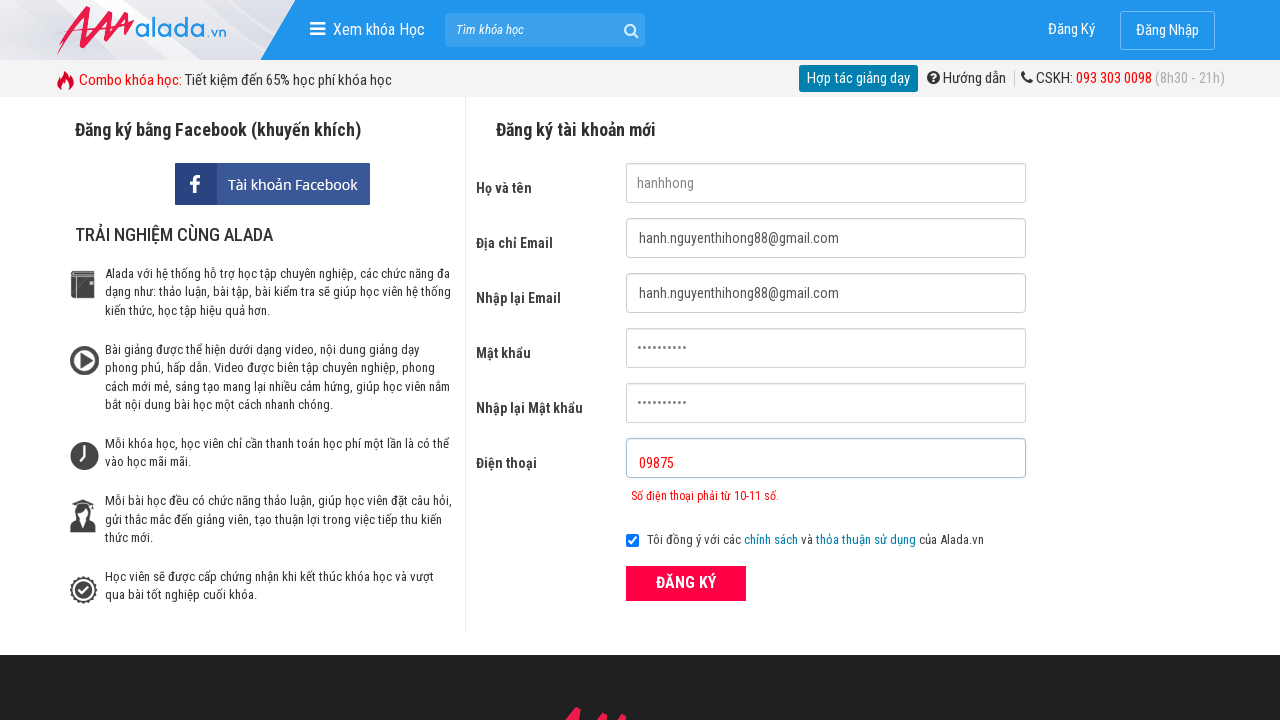

Phone error message displayed for too short phone number
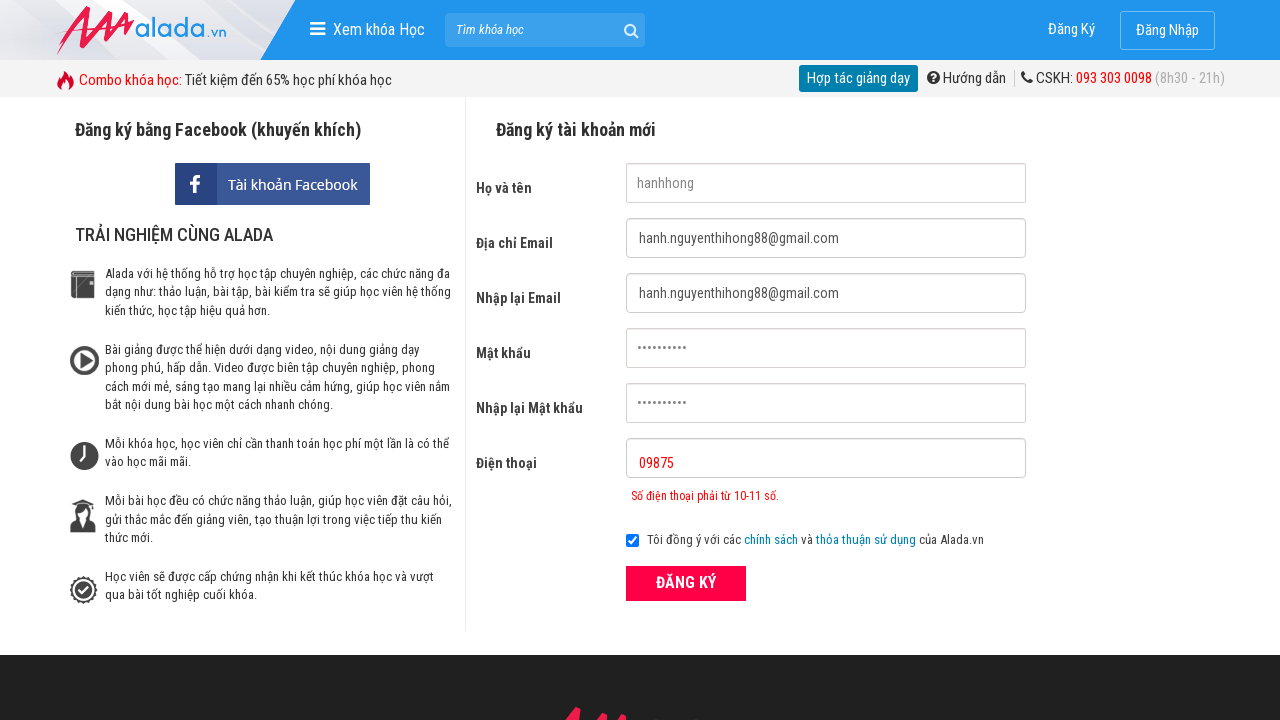

Cleared phone field on #txtPhone
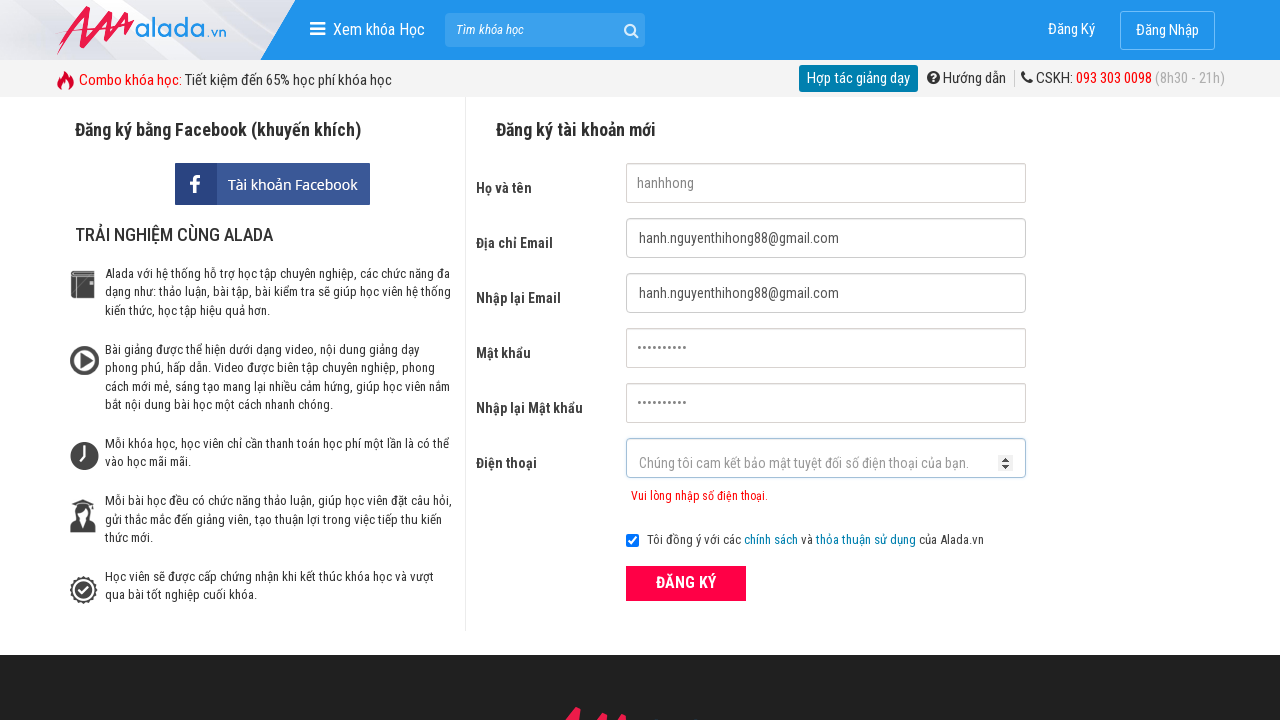

Filled phone field with '098751234567' (too long) on #txtPhone
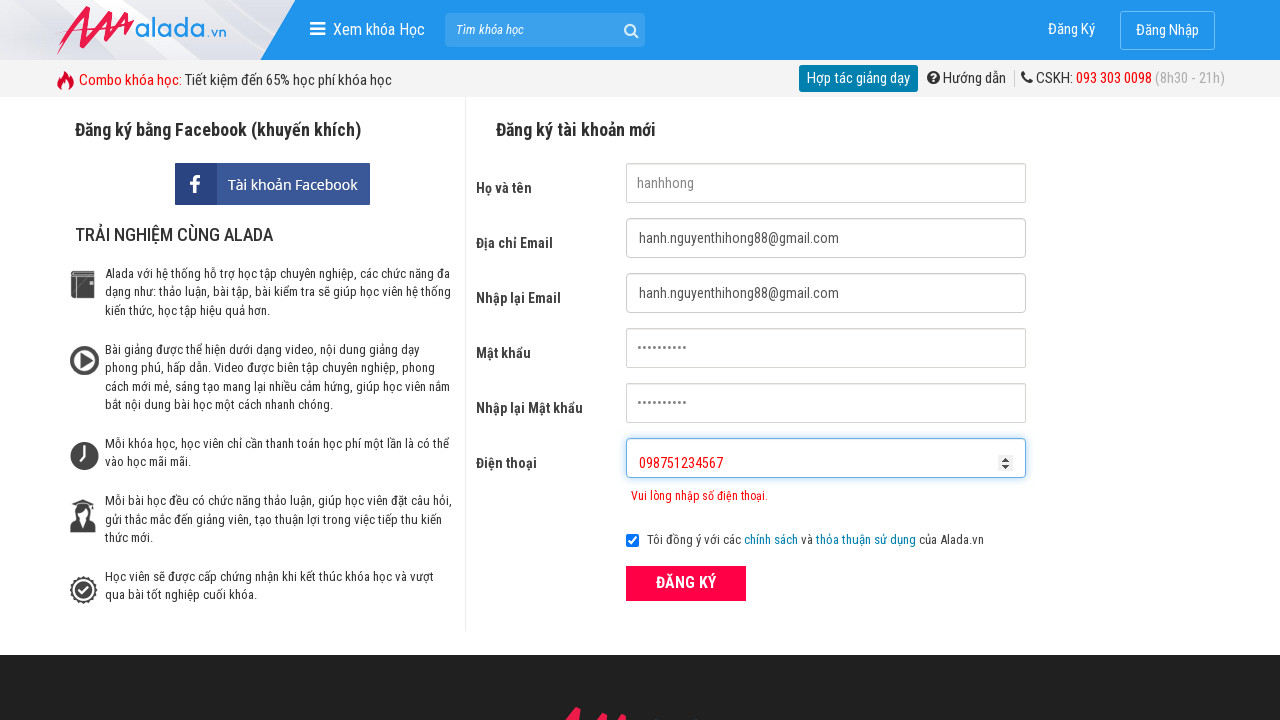

Clicked register button to test too long phone number validation at (686, 583) on xpath=//form[@id='frmLogin']//button[text()='ĐĂNG KÝ']
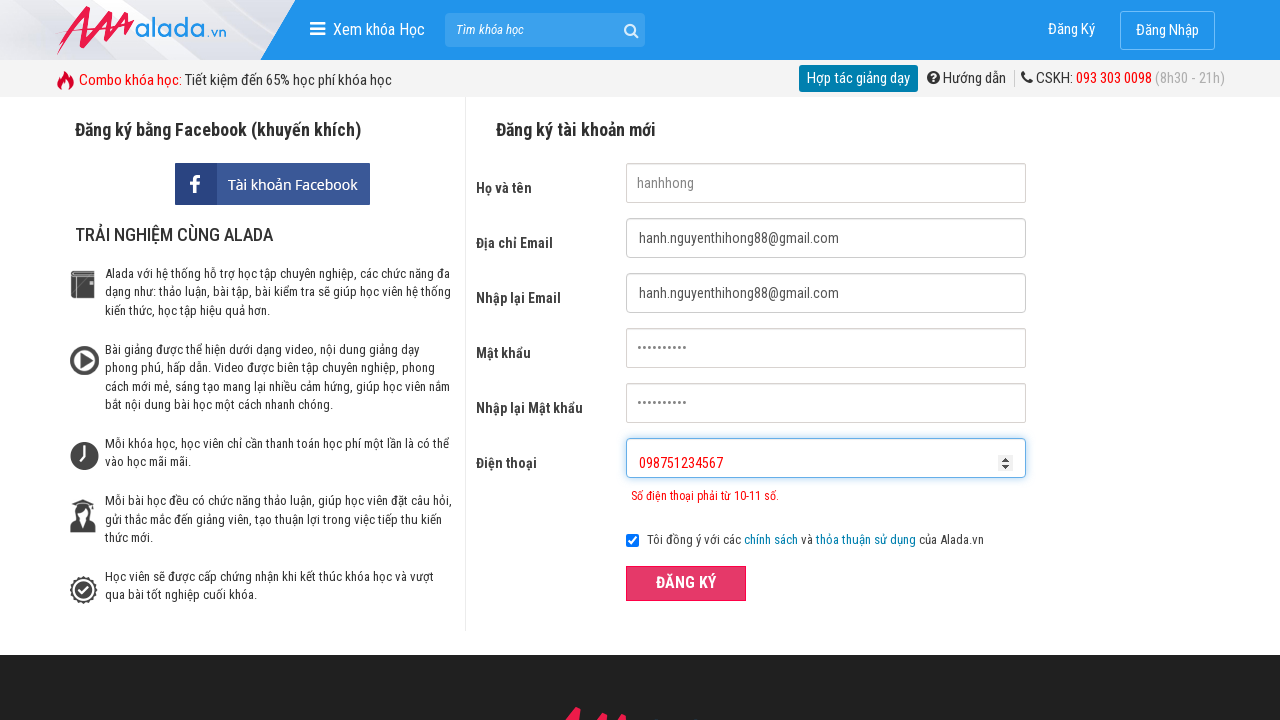

Cleared phone field on #txtPhone
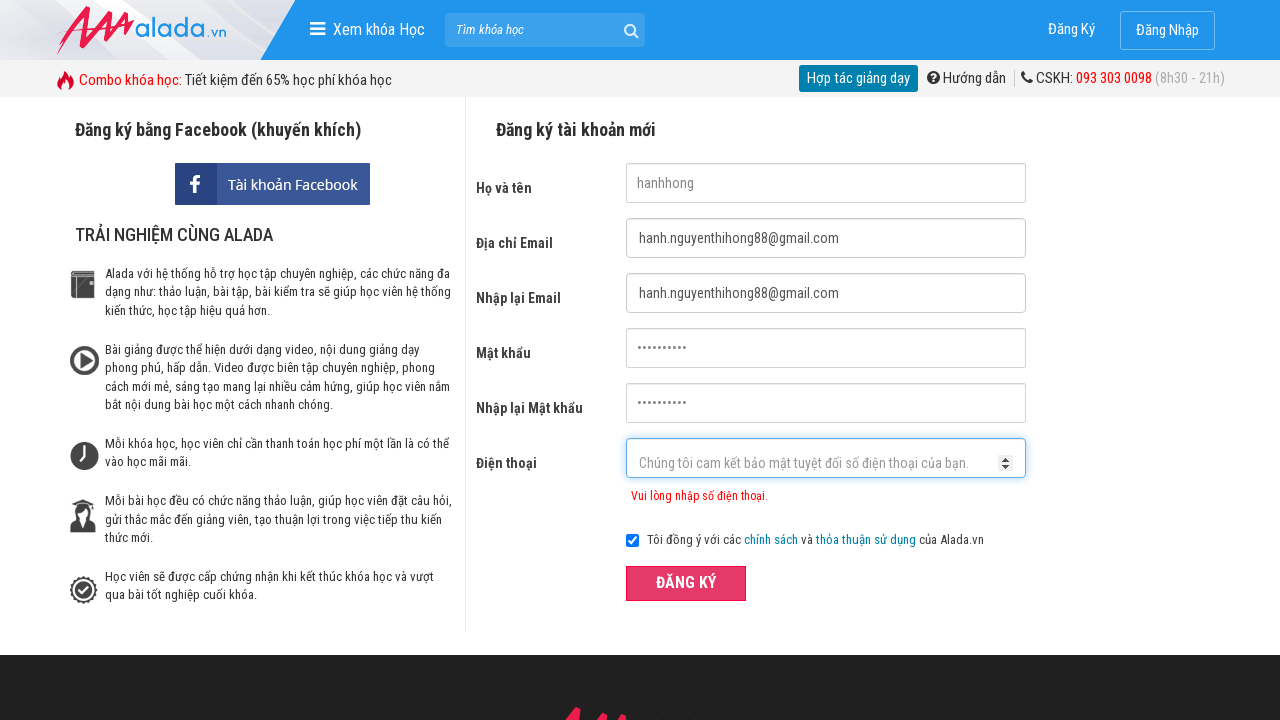

Filled phone field with '028751234567' (invalid prefix) on #txtPhone
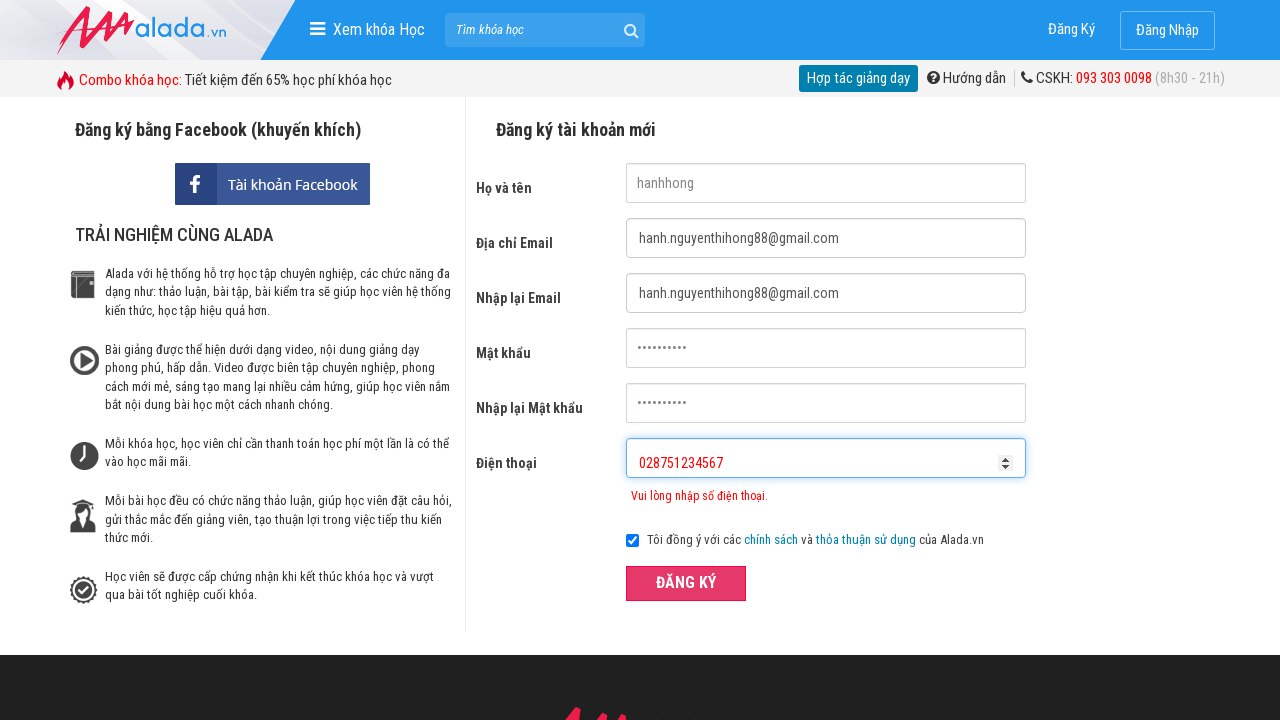

Clicked register button to test invalid phone prefix validation at (686, 583) on xpath=//form[@id='frmLogin']//button[text()='ĐĂNG KÝ']
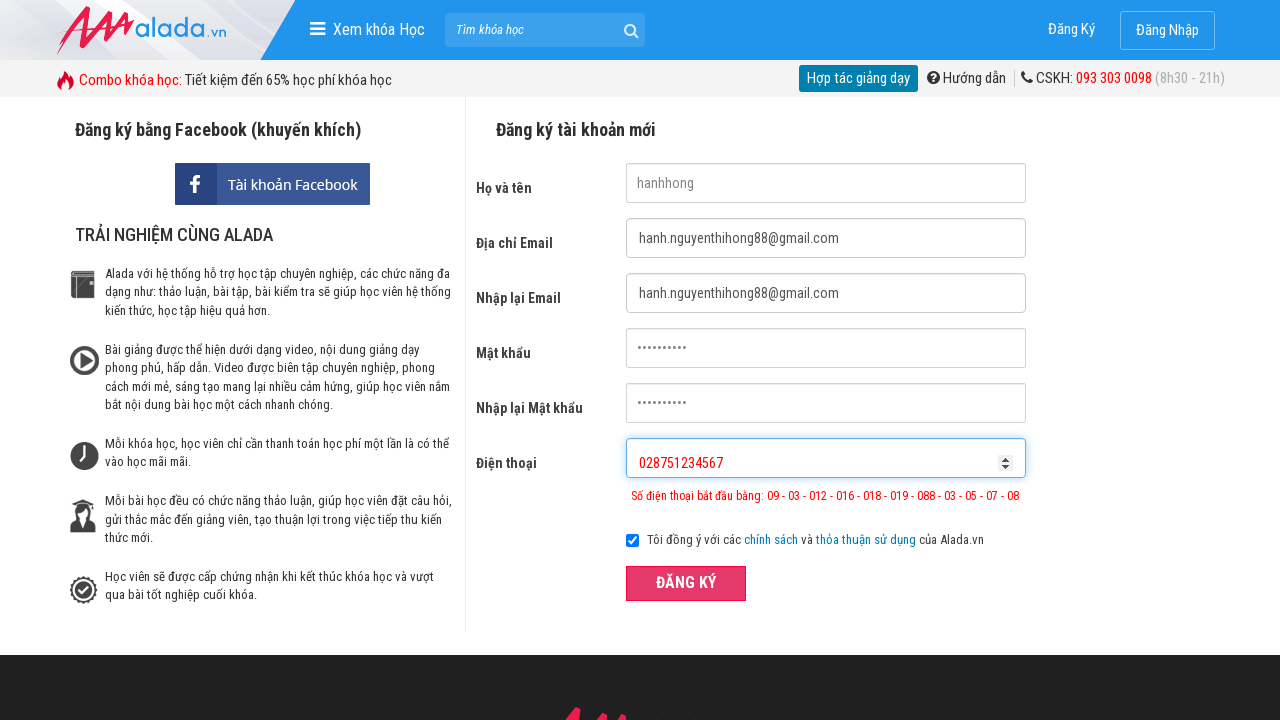

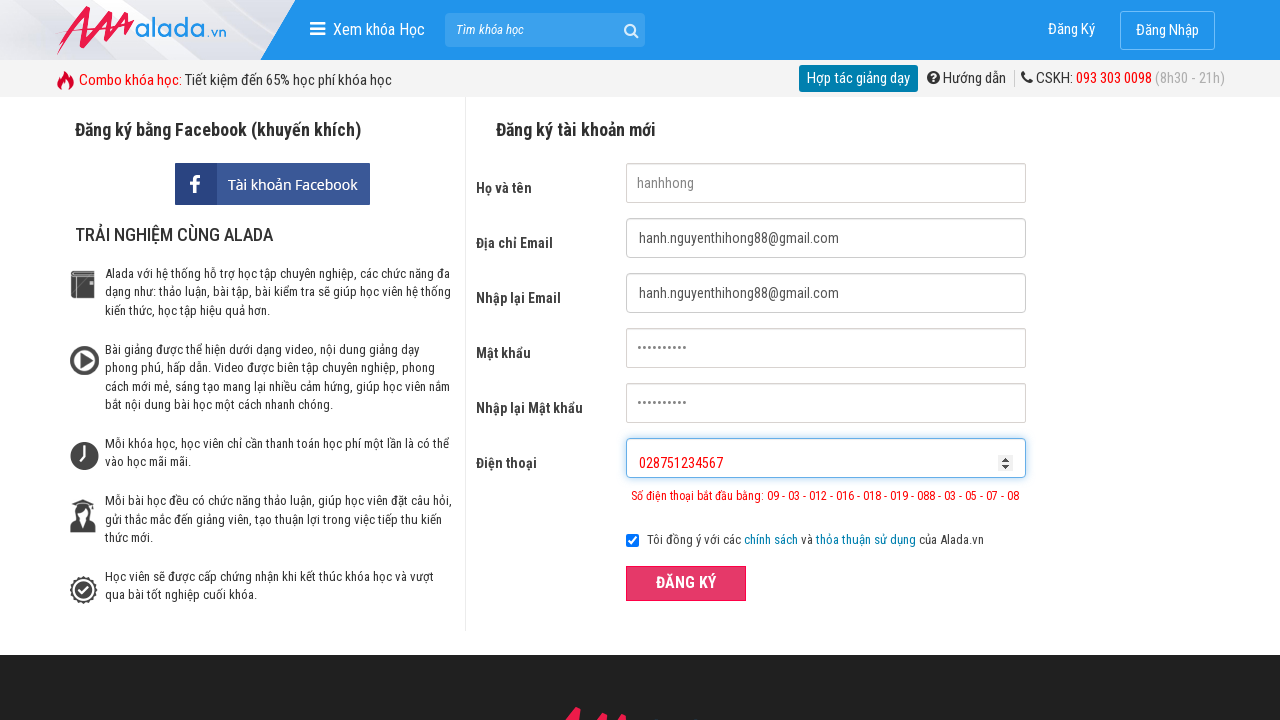